Tests handling JavaScript alert/confirm dialogs by clicking a button that triggers a confirm dialog, accepting it, then calculating a math result based on a page value and submitting the answer.

Starting URL: http://suninjuly.github.io/alert_accept.html

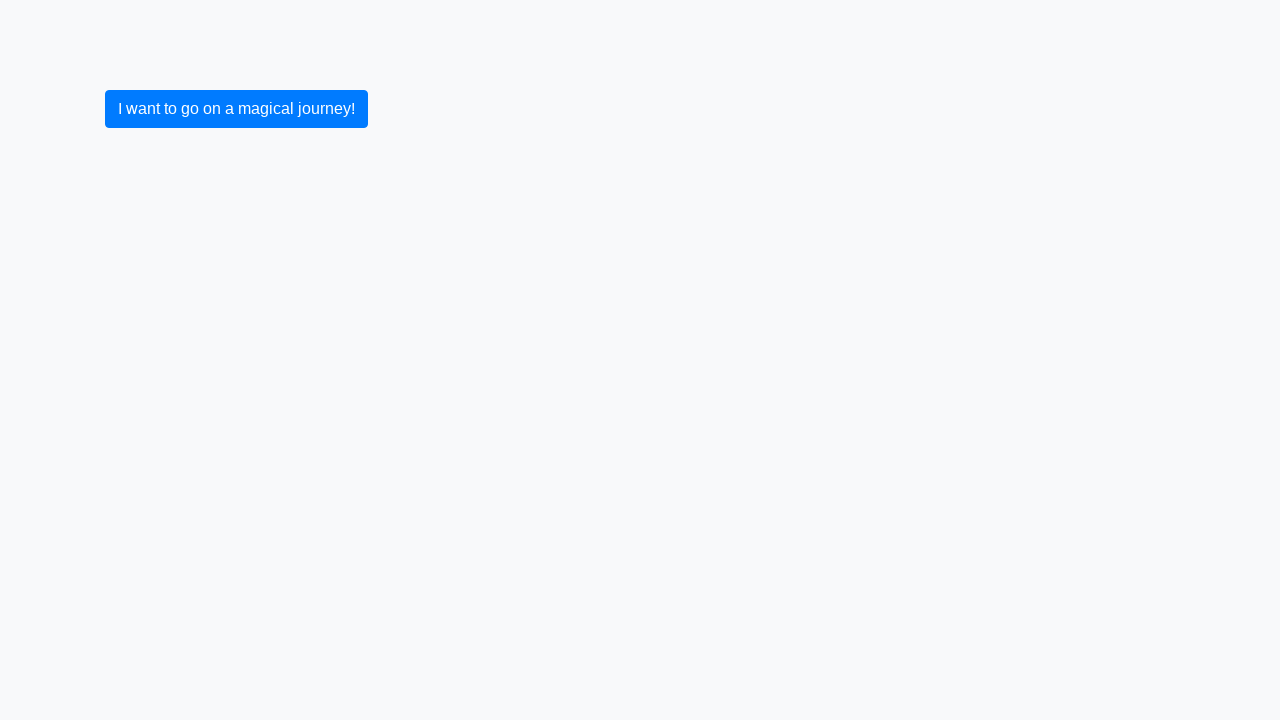

Set up dialog handler to accept confirm dialogs
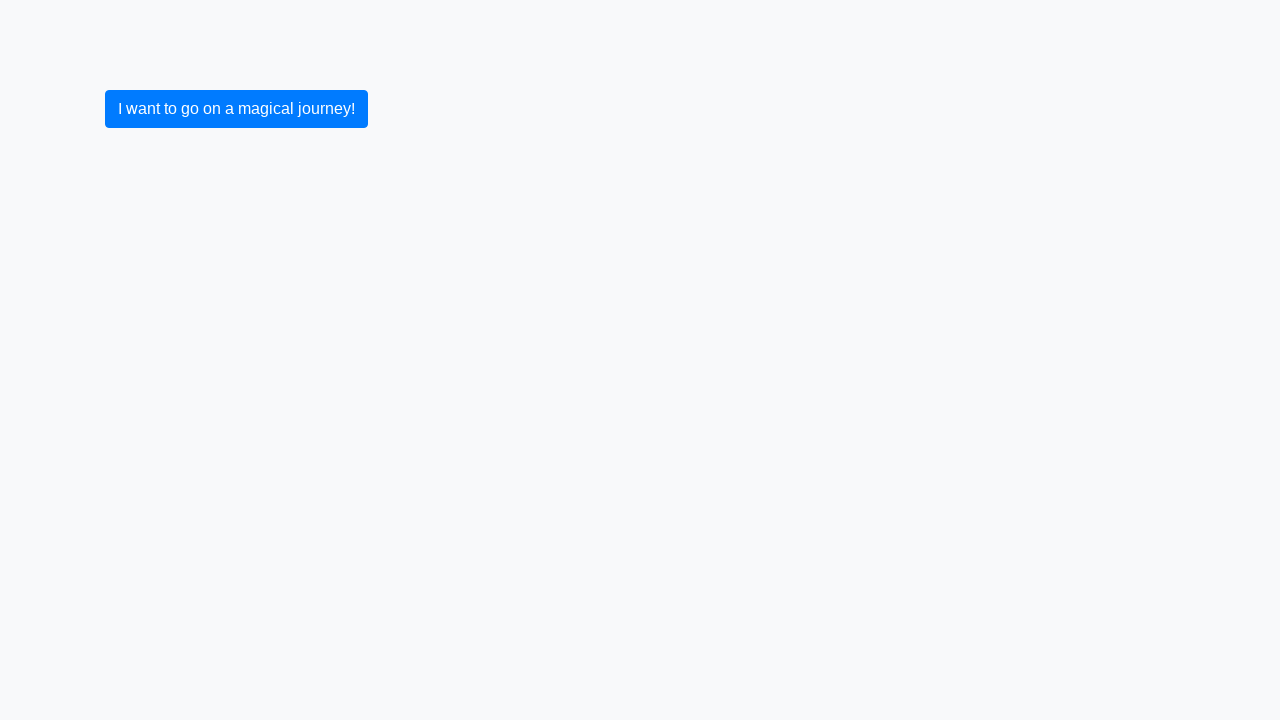

Clicked button to trigger confirm dialog at (236, 109) on button.btn
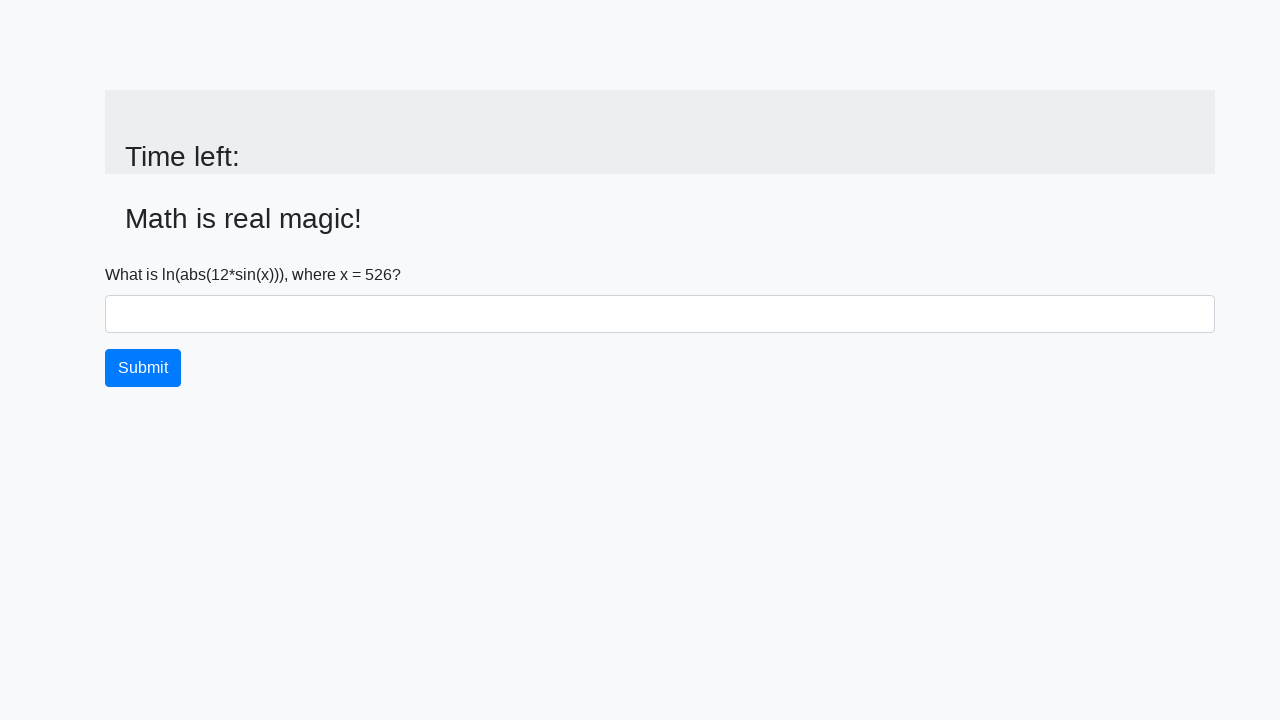

Waited for dialog to be handled and page to update
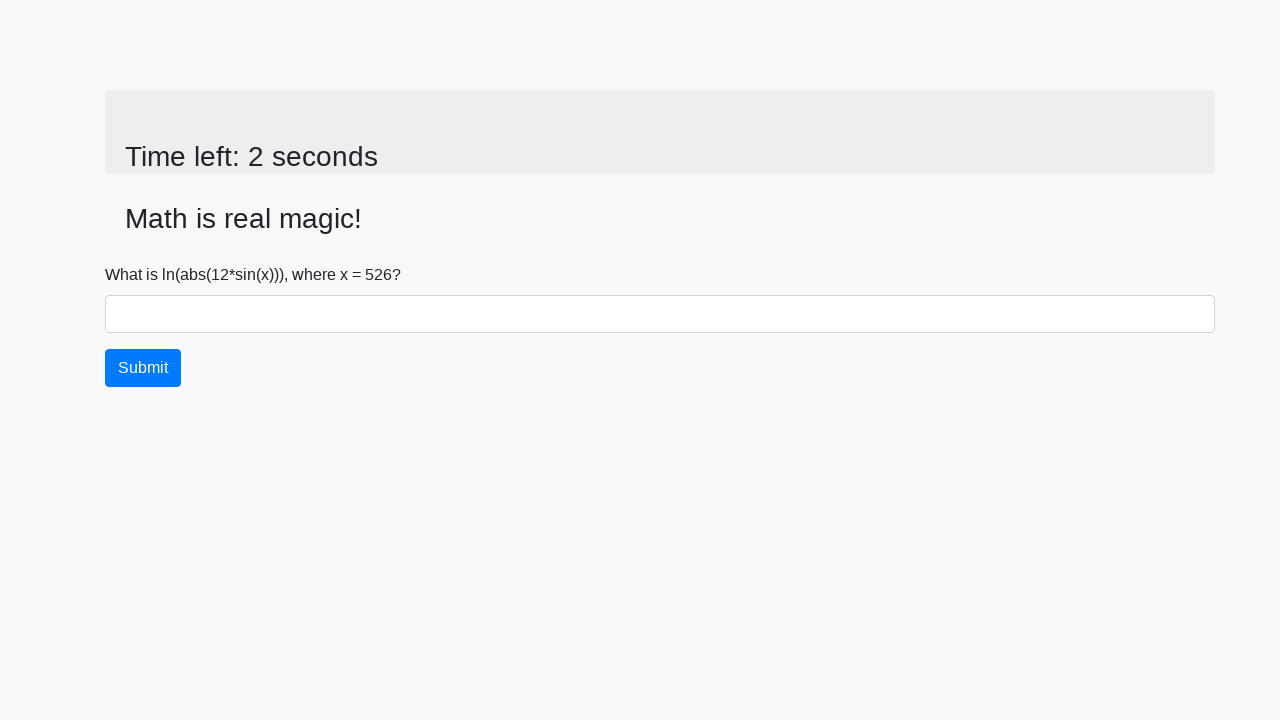

Retrieved input value from page: 526
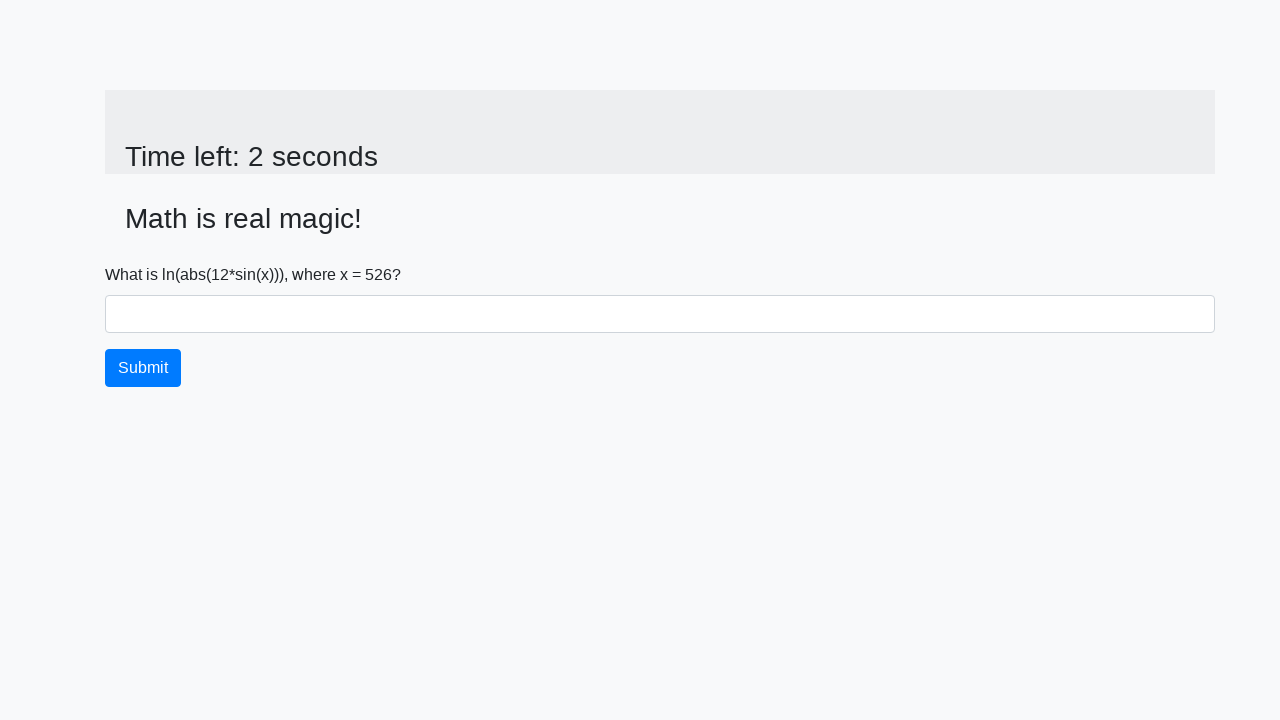

Calculated math result: 2.461225810683987
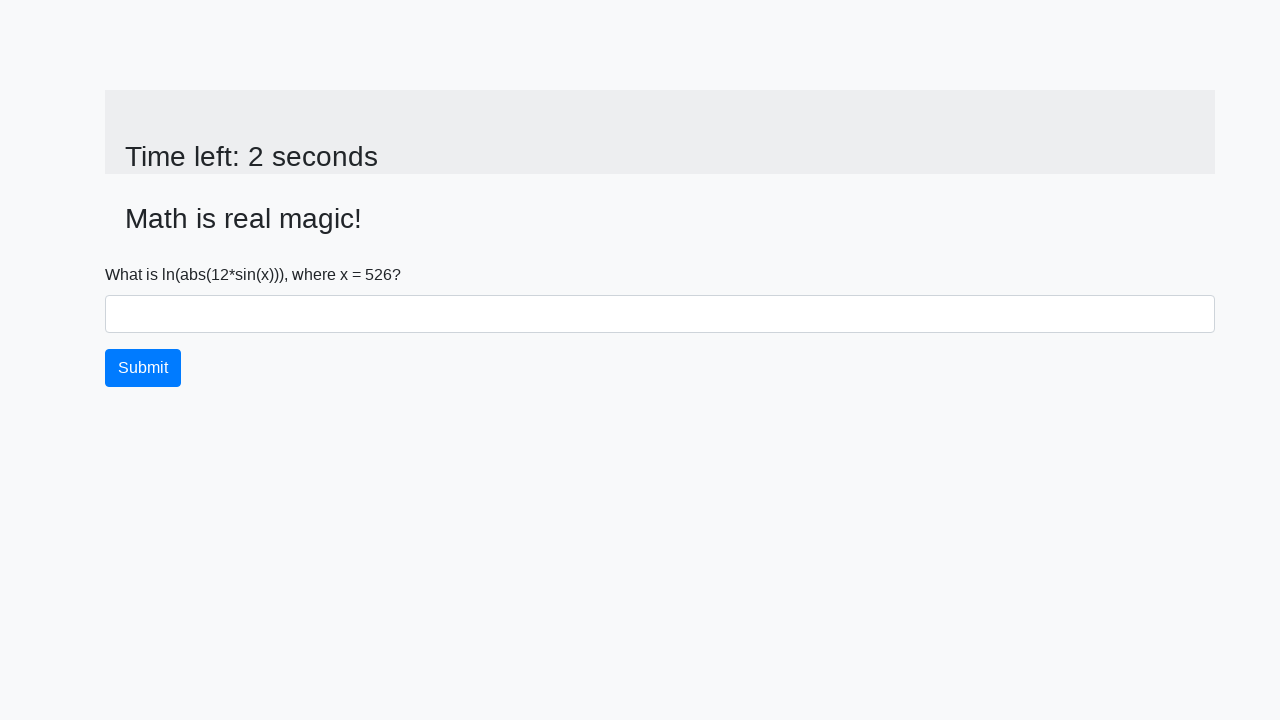

Filled answer field with calculated result on #answer
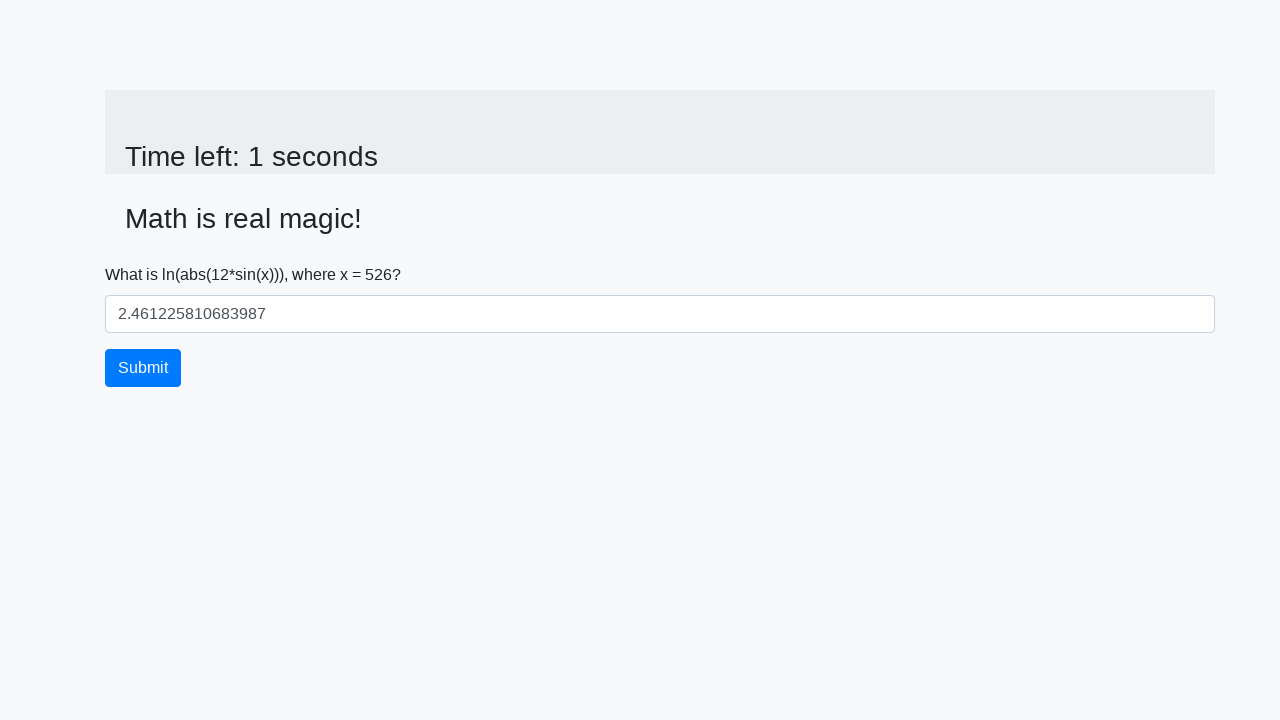

Clicked submit button to submit answer at (143, 368) on button.btn
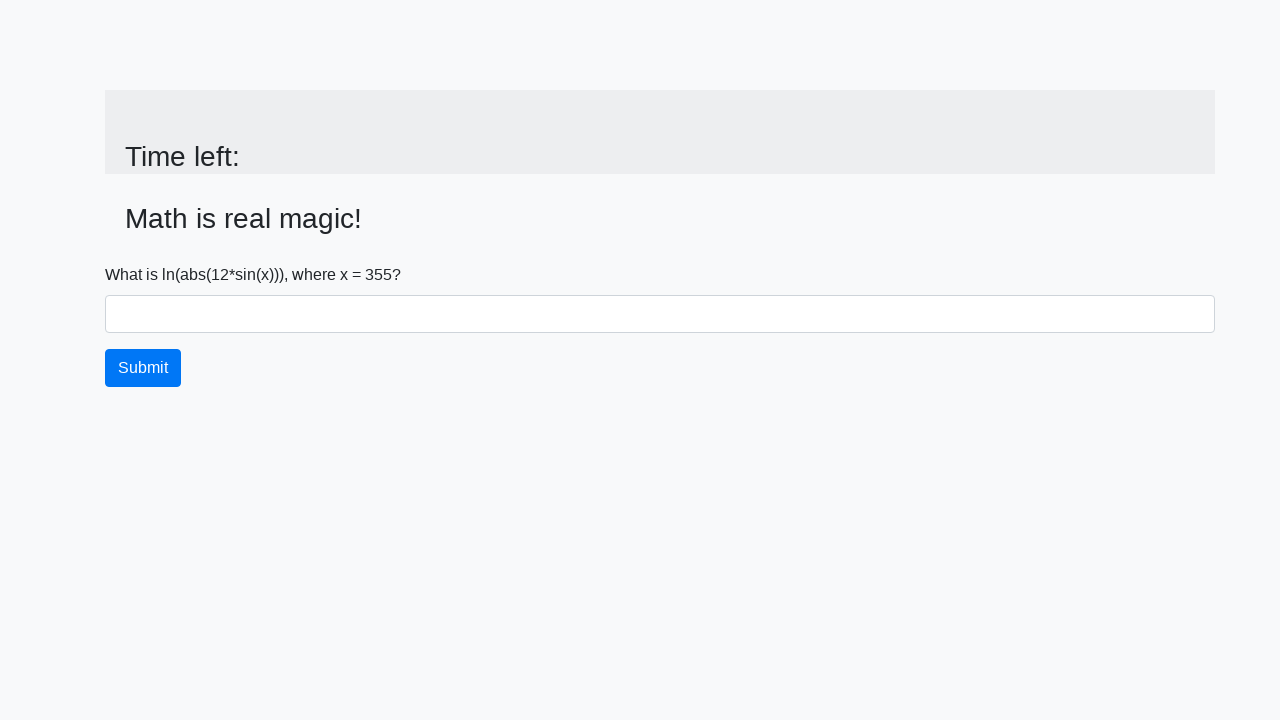

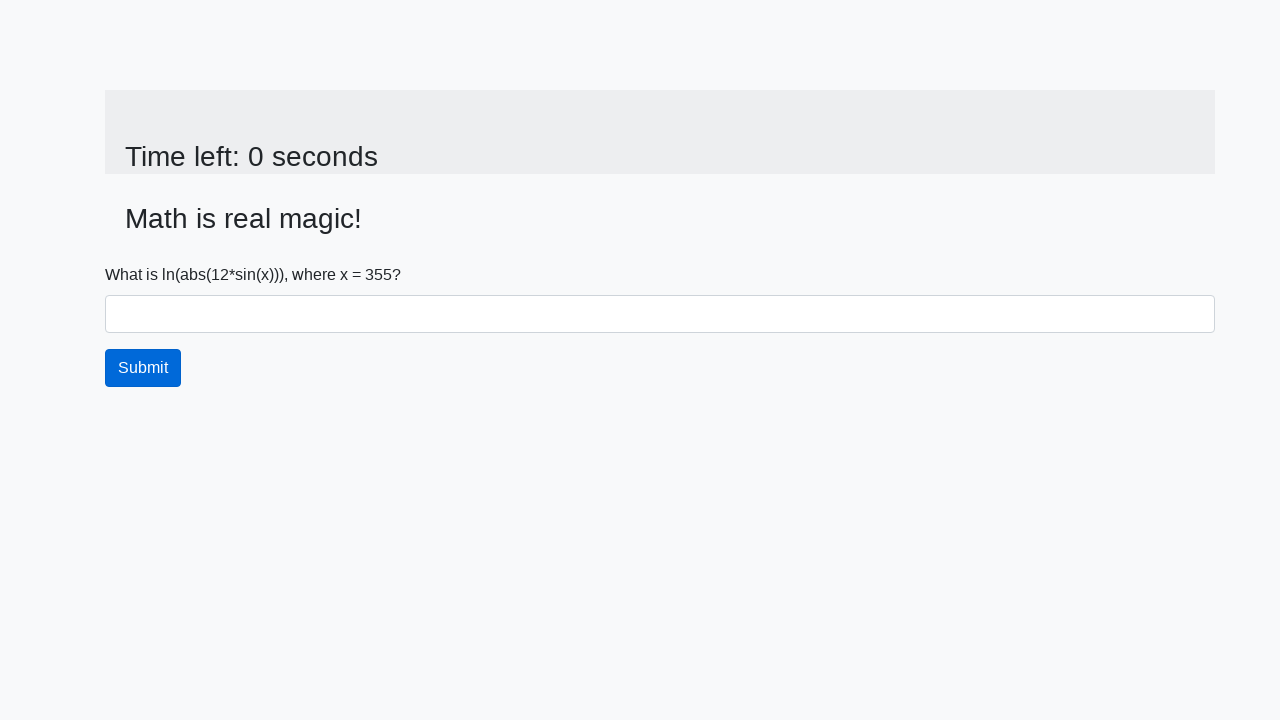